Tests dismissing a JS Prompt dialog by clicking Cancel

Starting URL: https://the-internet.herokuapp.com/javascript_alerts

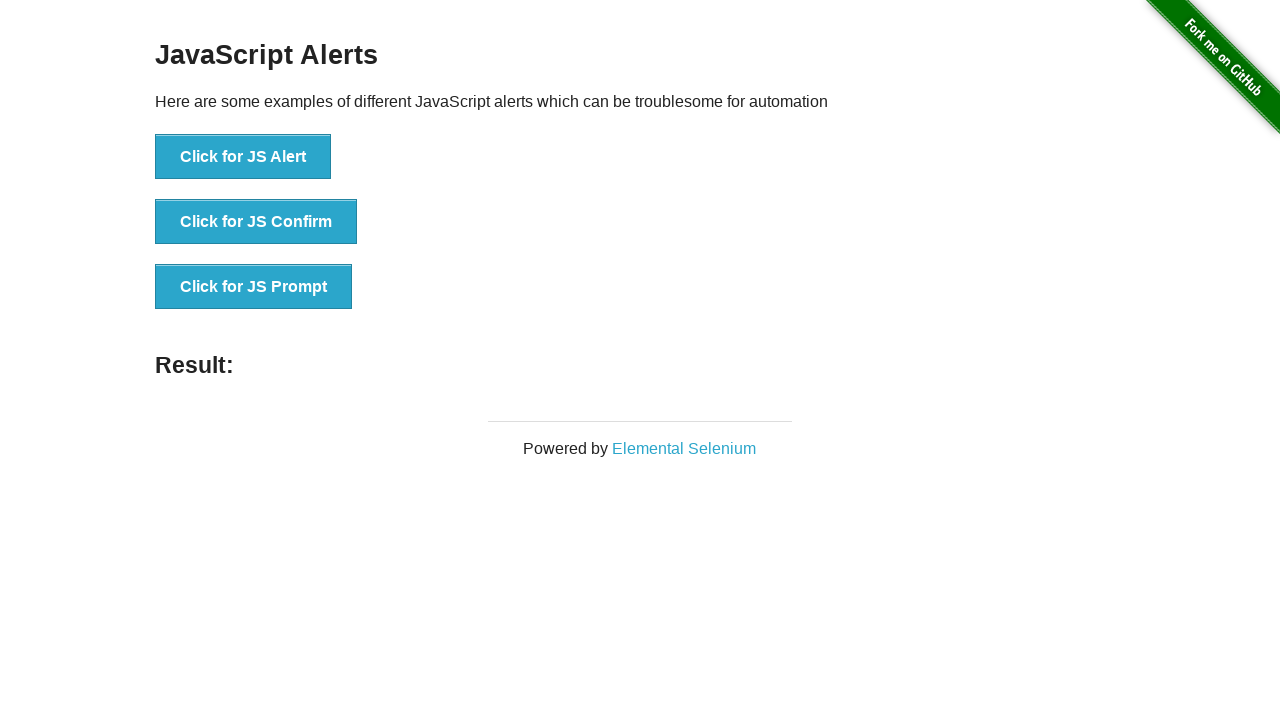

Set up dialog handler to dismiss prompt dialogs
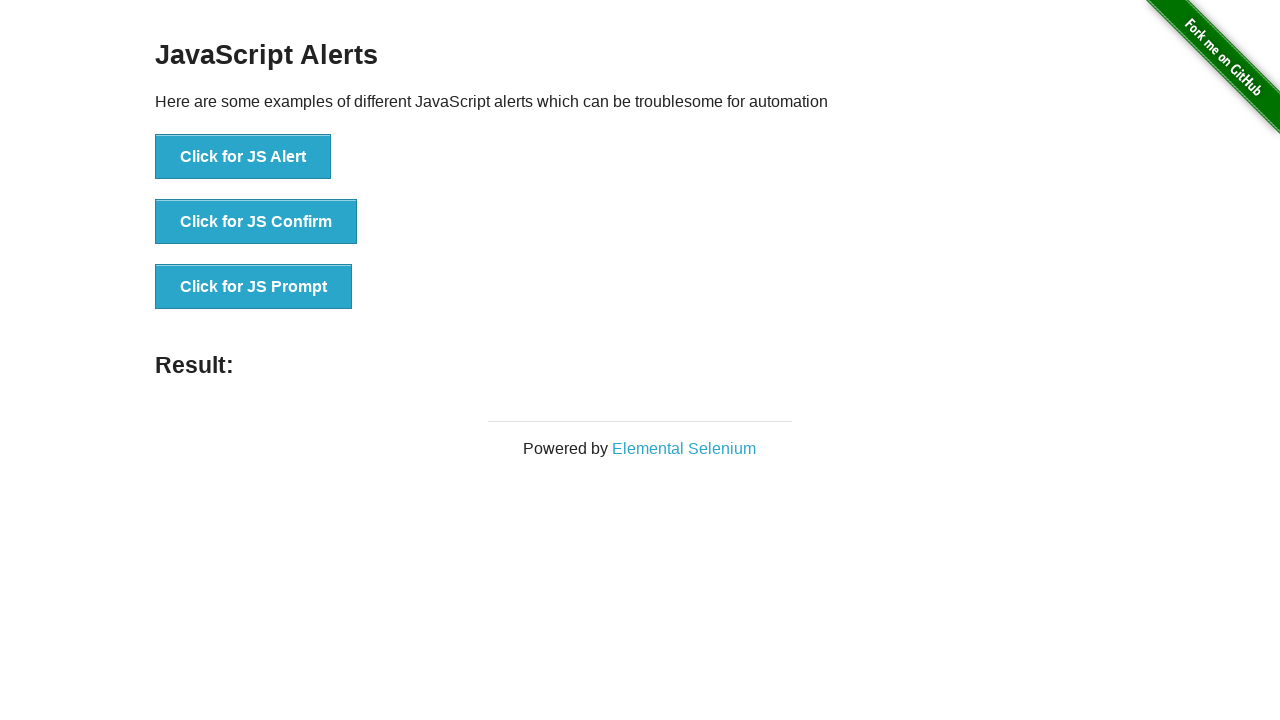

Clicked JS Prompt button to trigger prompt dialog at (254, 287) on button[onclick='jsPrompt()']
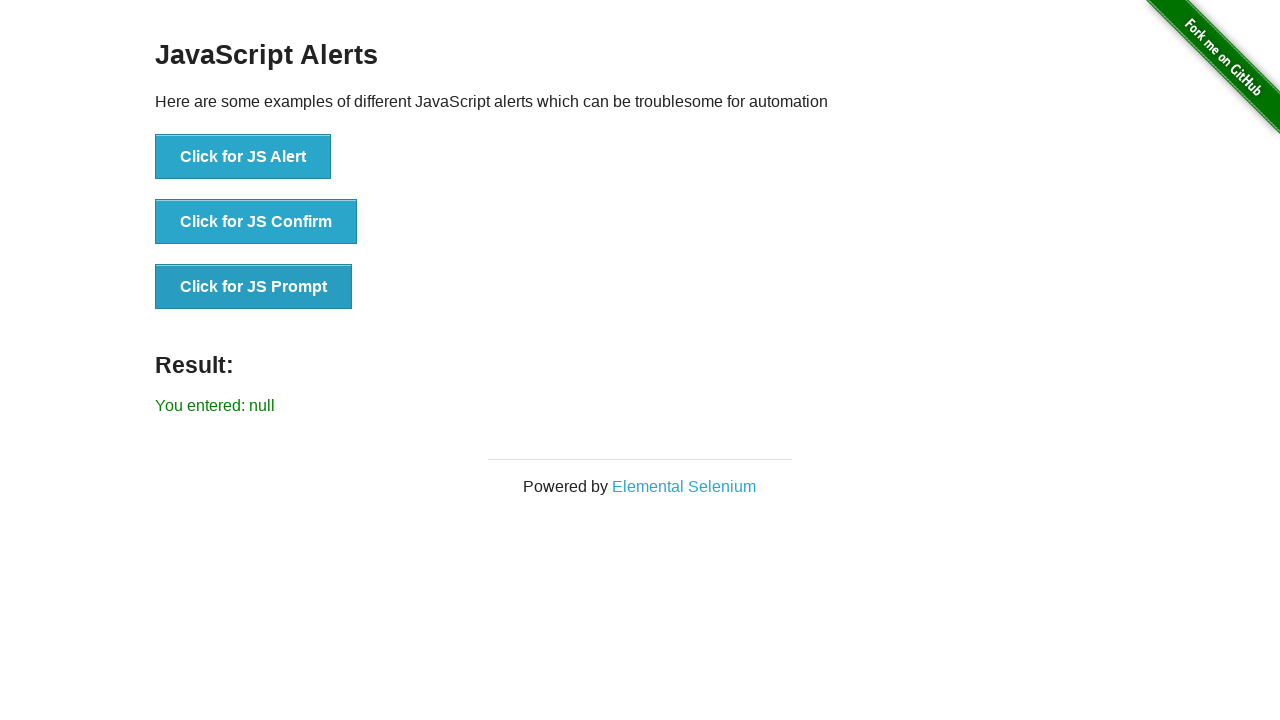

Result message appeared after dismissing prompt
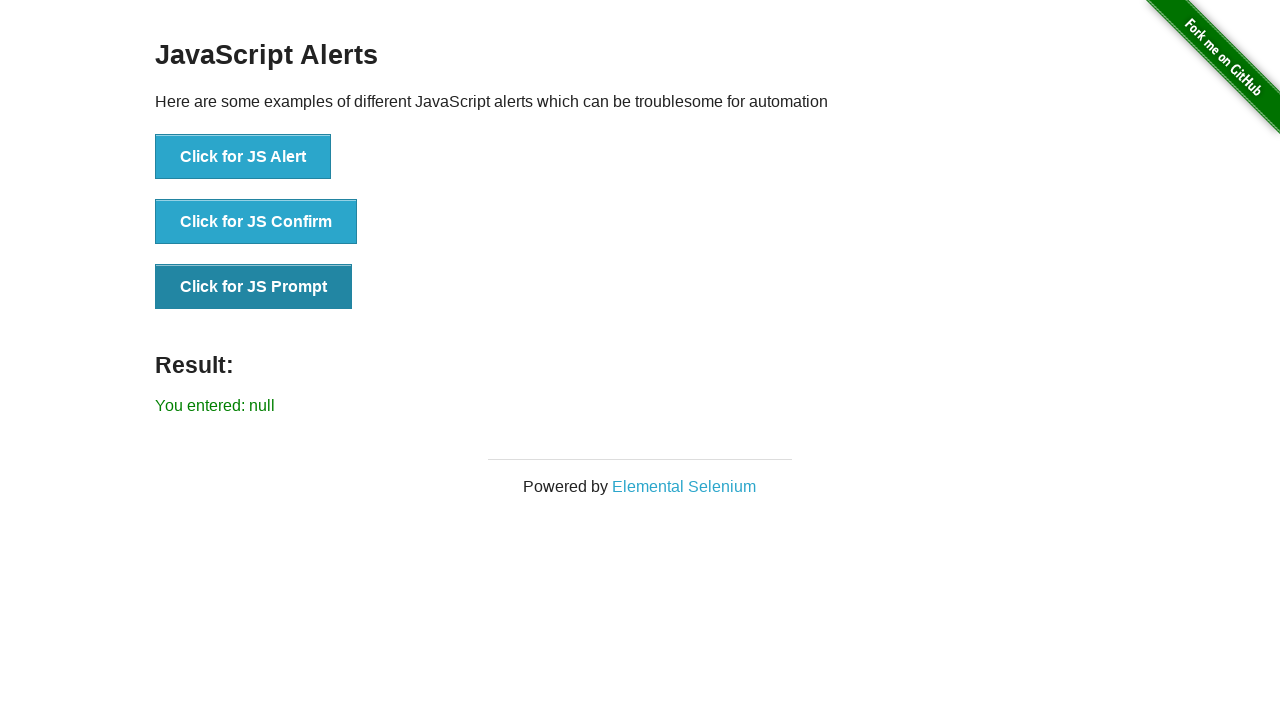

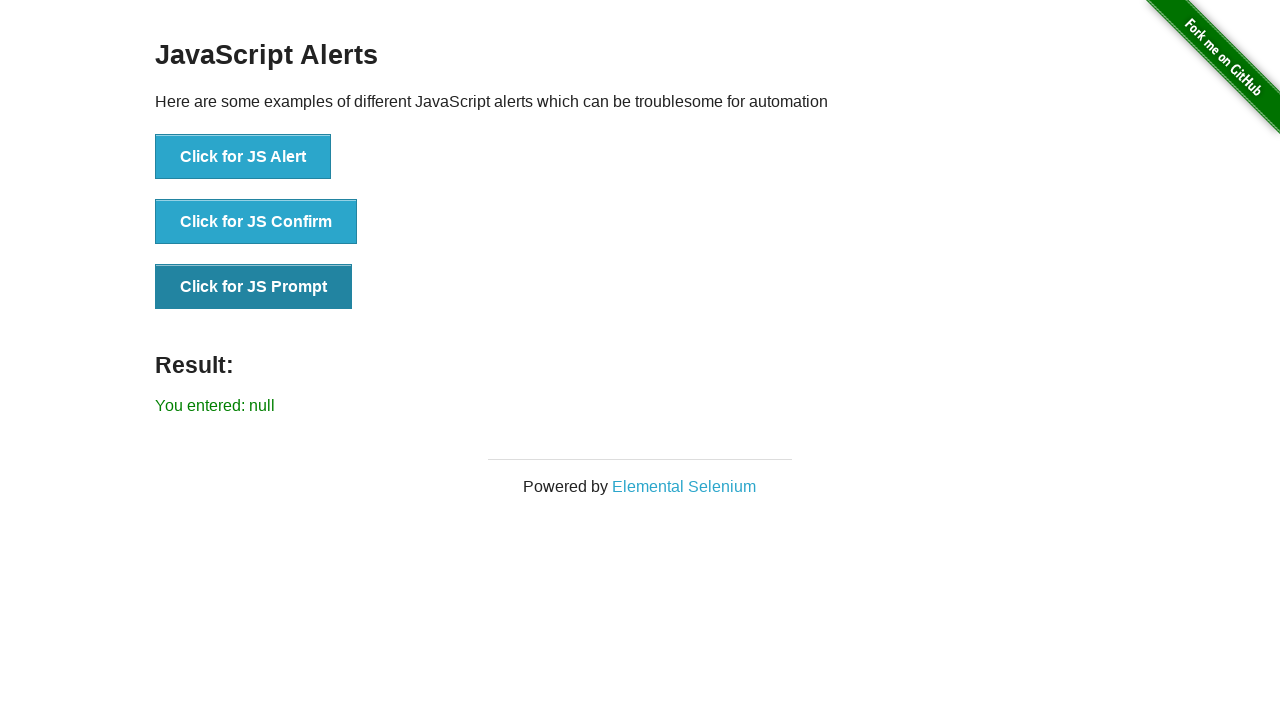